Tests editing a todo item by double-clicking and entering new text

Starting URL: https://demo.playwright.dev/todomvc

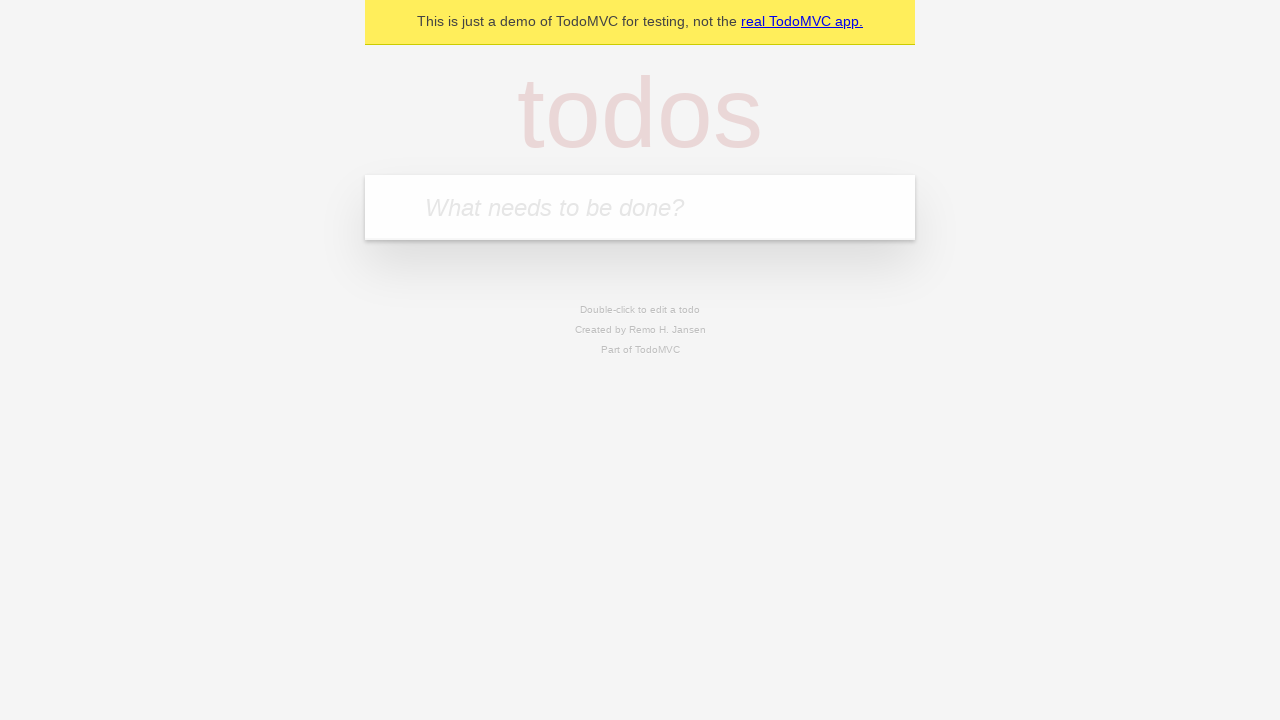

Filled todo input with 'buy some cheese' on internal:attr=[placeholder="What needs to be done?"i]
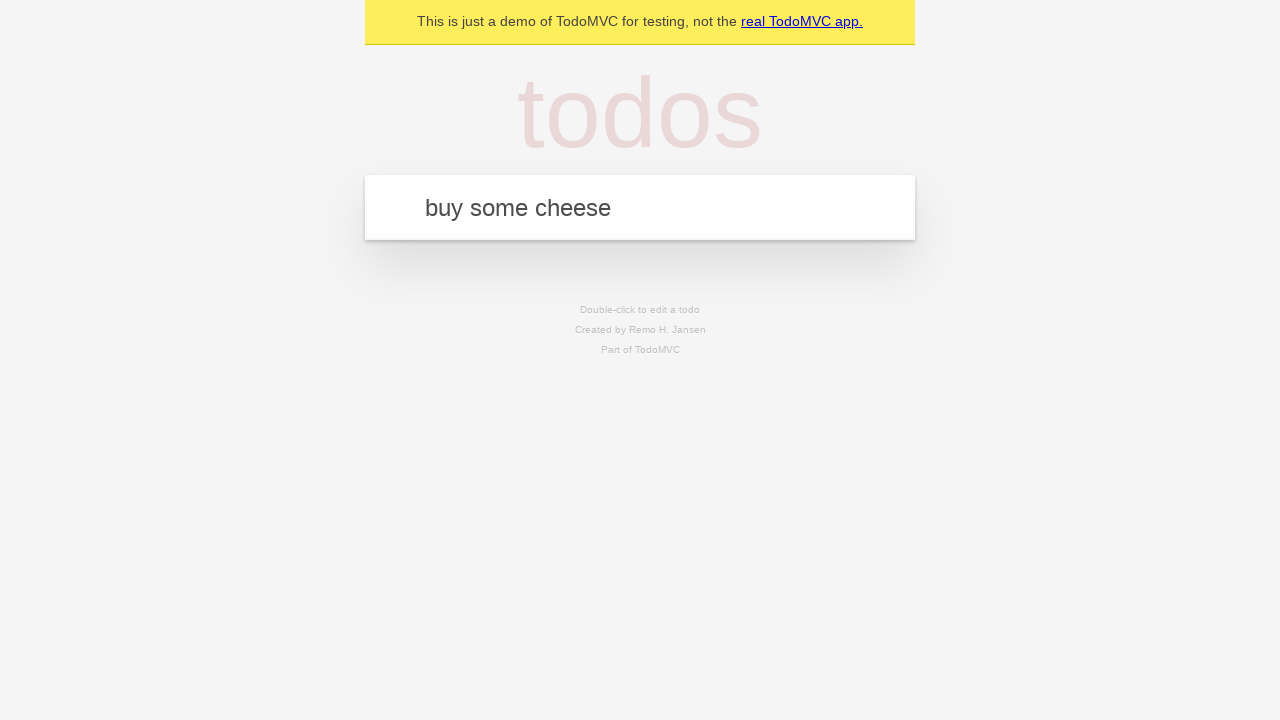

Pressed Enter to add first todo on internal:attr=[placeholder="What needs to be done?"i]
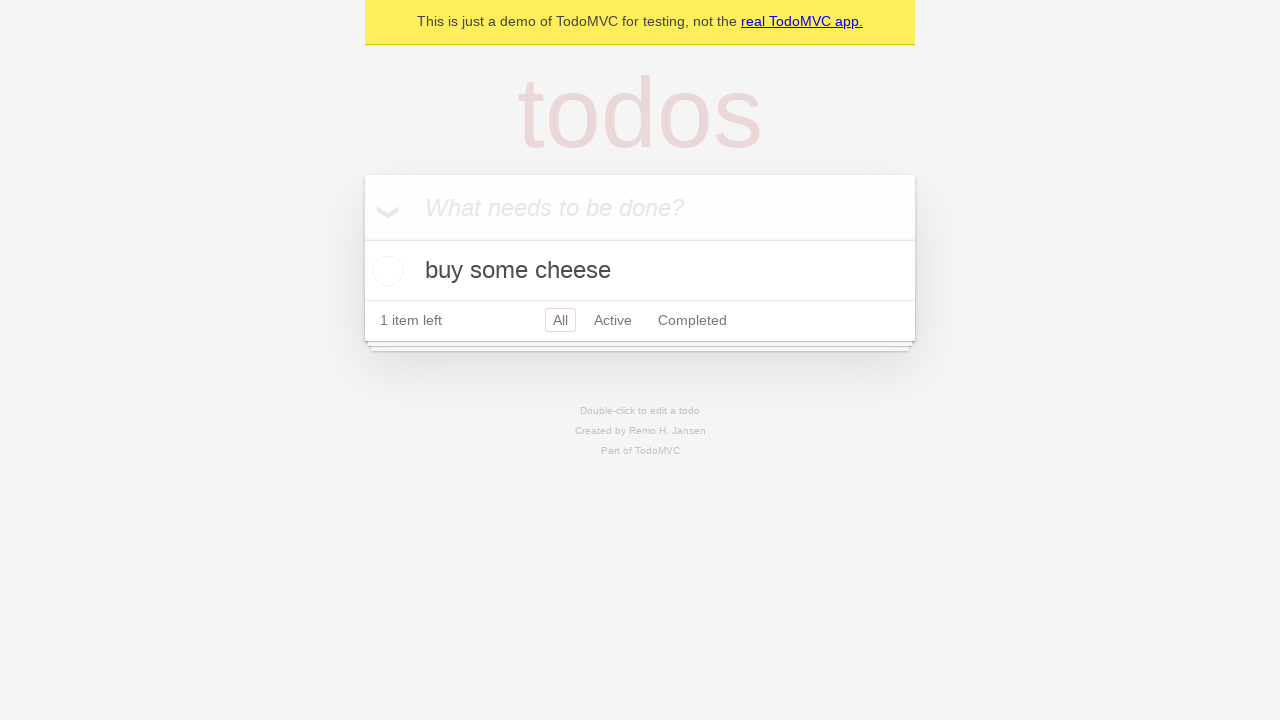

Filled todo input with 'feed the cat' on internal:attr=[placeholder="What needs to be done?"i]
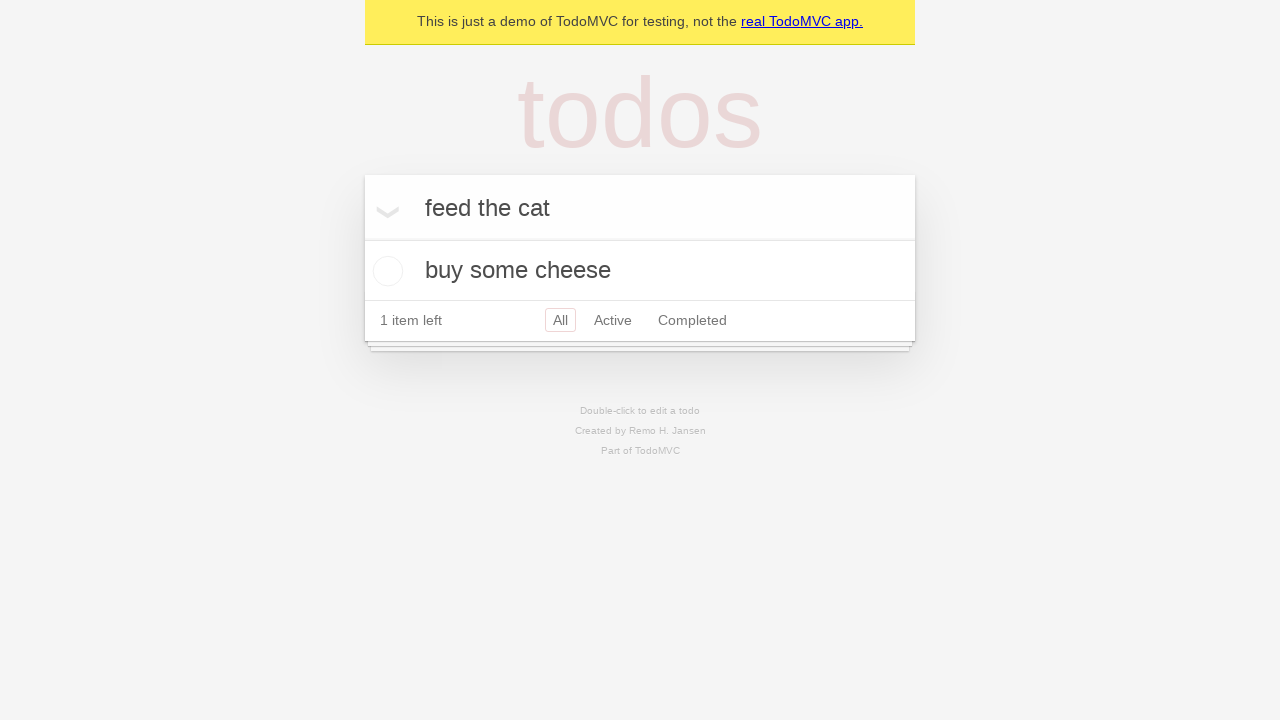

Pressed Enter to add second todo on internal:attr=[placeholder="What needs to be done?"i]
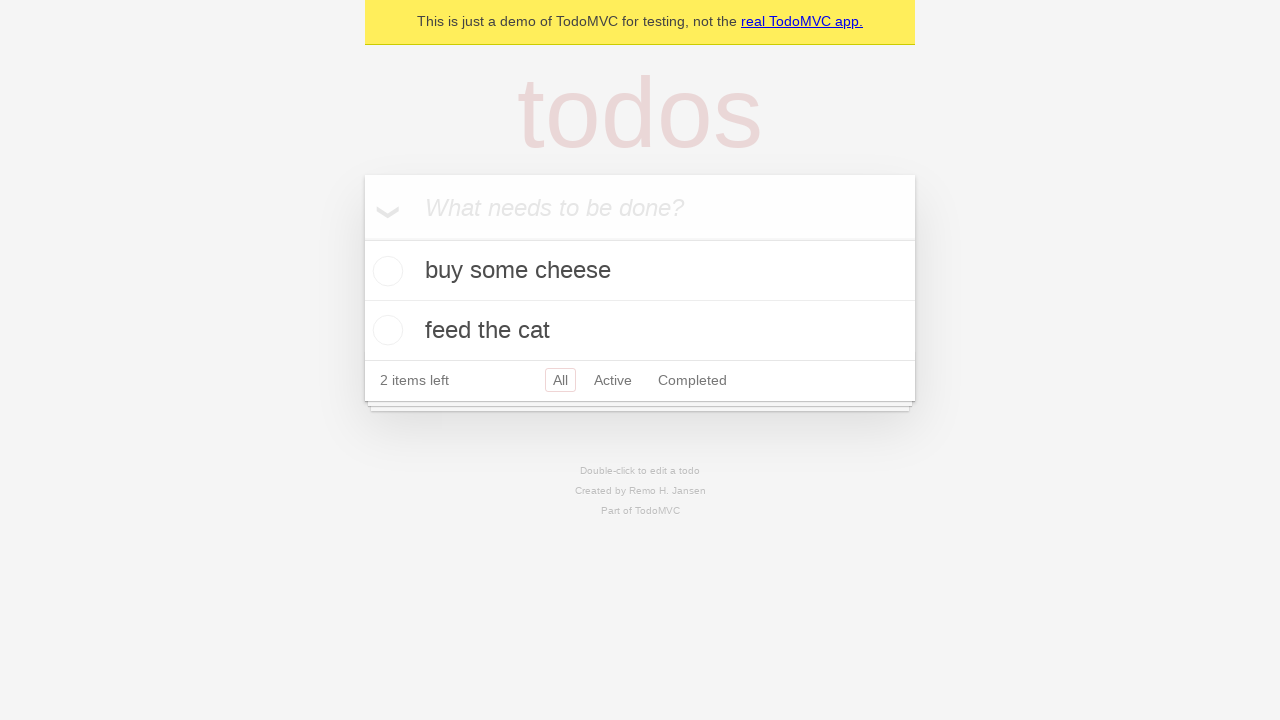

Filled todo input with 'book a doctors appointment' on internal:attr=[placeholder="What needs to be done?"i]
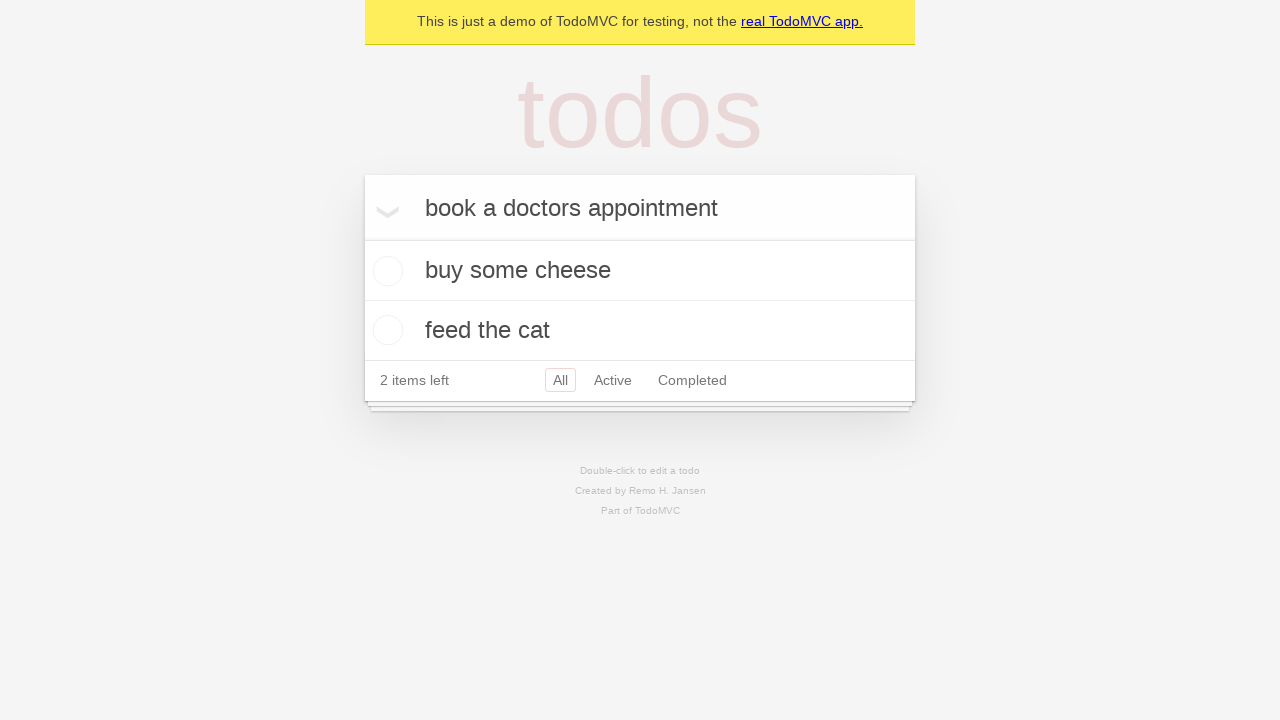

Pressed Enter to add third todo on internal:attr=[placeholder="What needs to be done?"i]
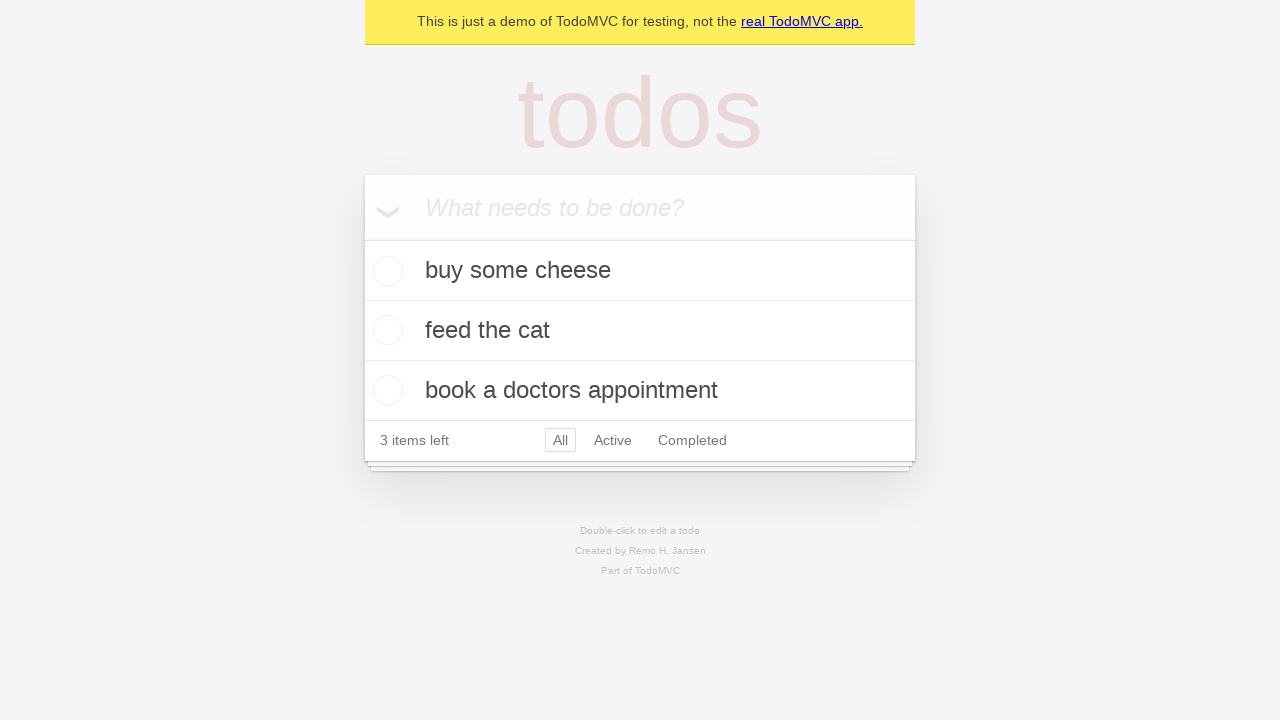

Double-clicked second todo item to enter edit mode at (640, 331) on internal:testid=[data-testid="todo-item"s] >> nth=1
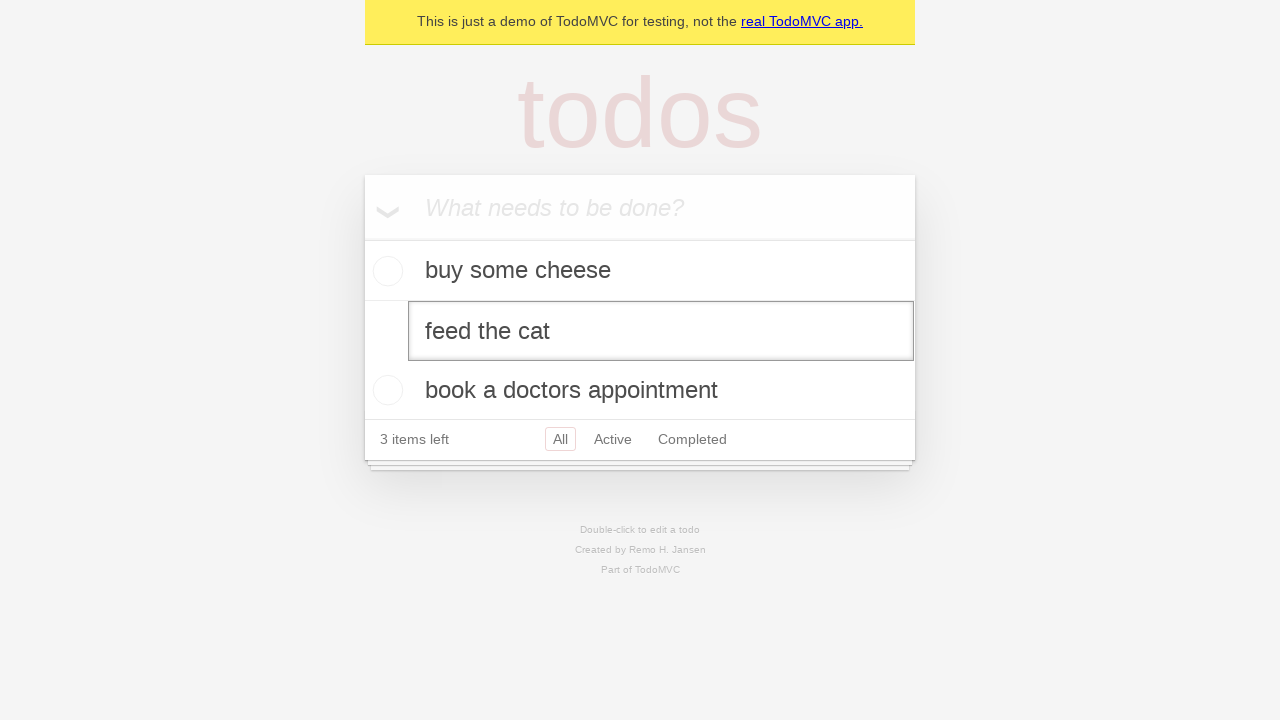

Filled todo edit field with 'buy some sausages' on internal:testid=[data-testid="todo-item"s] >> nth=1 >> internal:role=textbox[nam
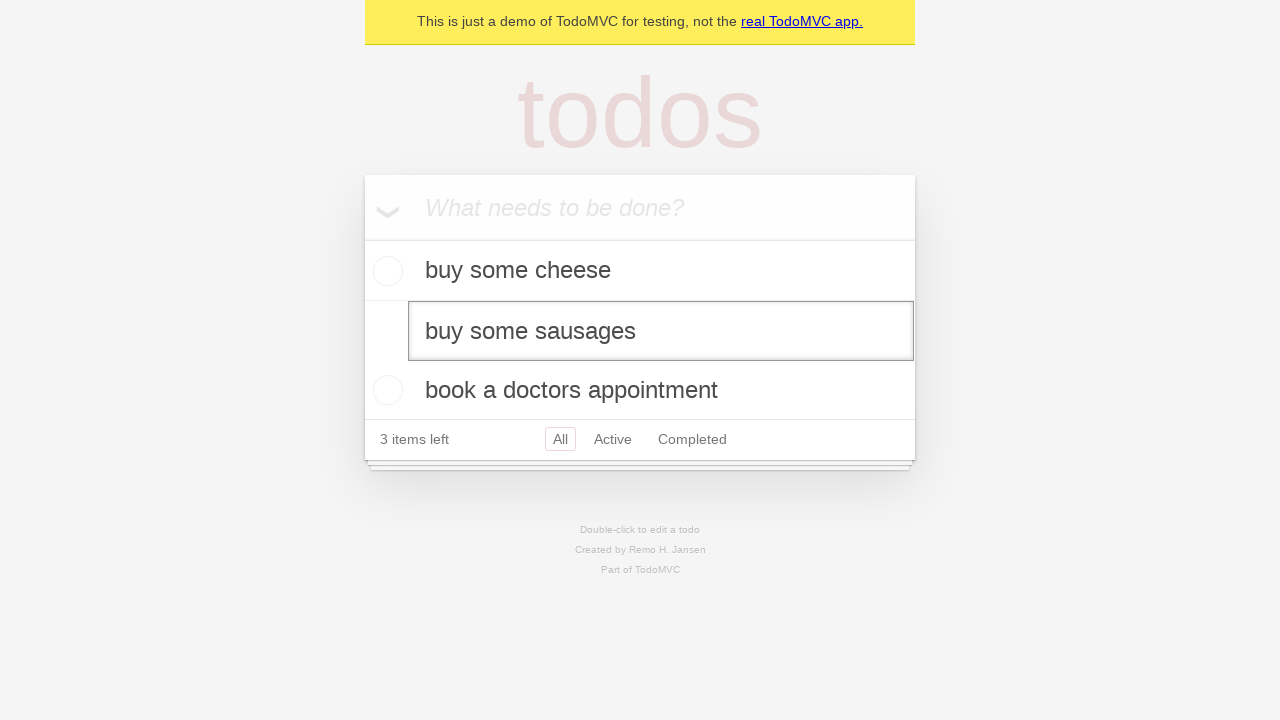

Pressed Enter to save edited todo item on internal:testid=[data-testid="todo-item"s] >> nth=1 >> internal:role=textbox[nam
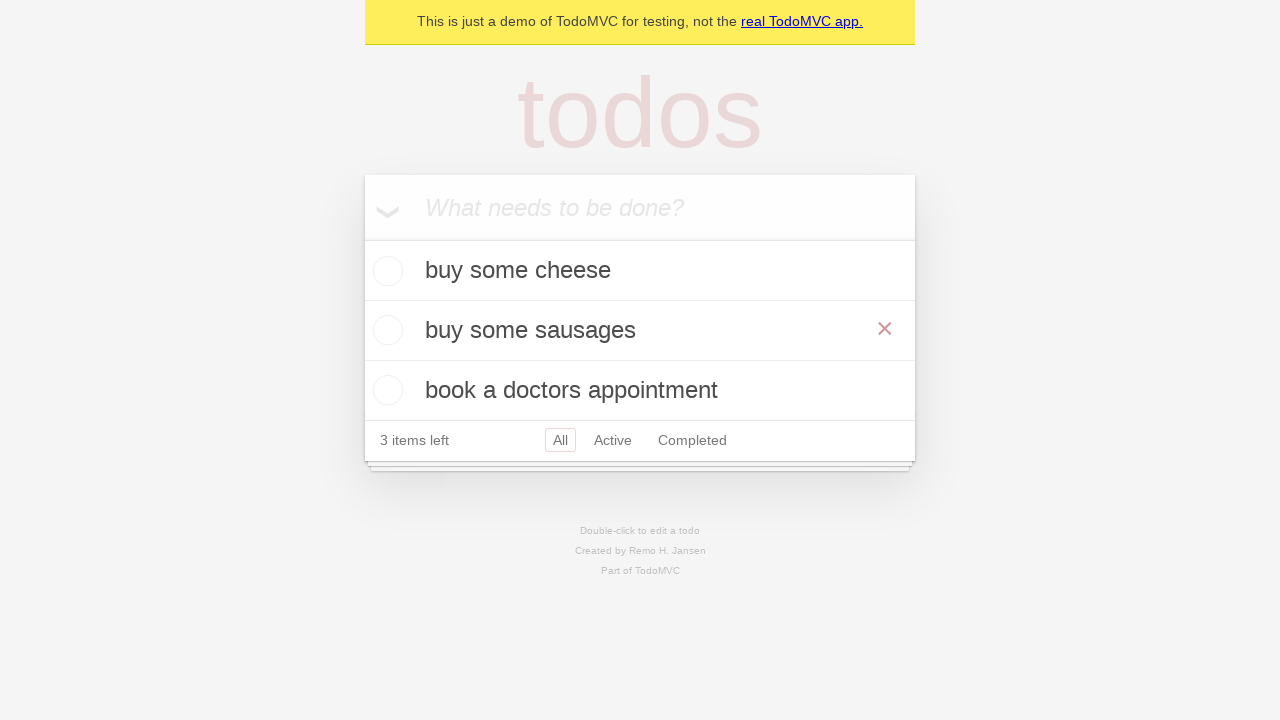

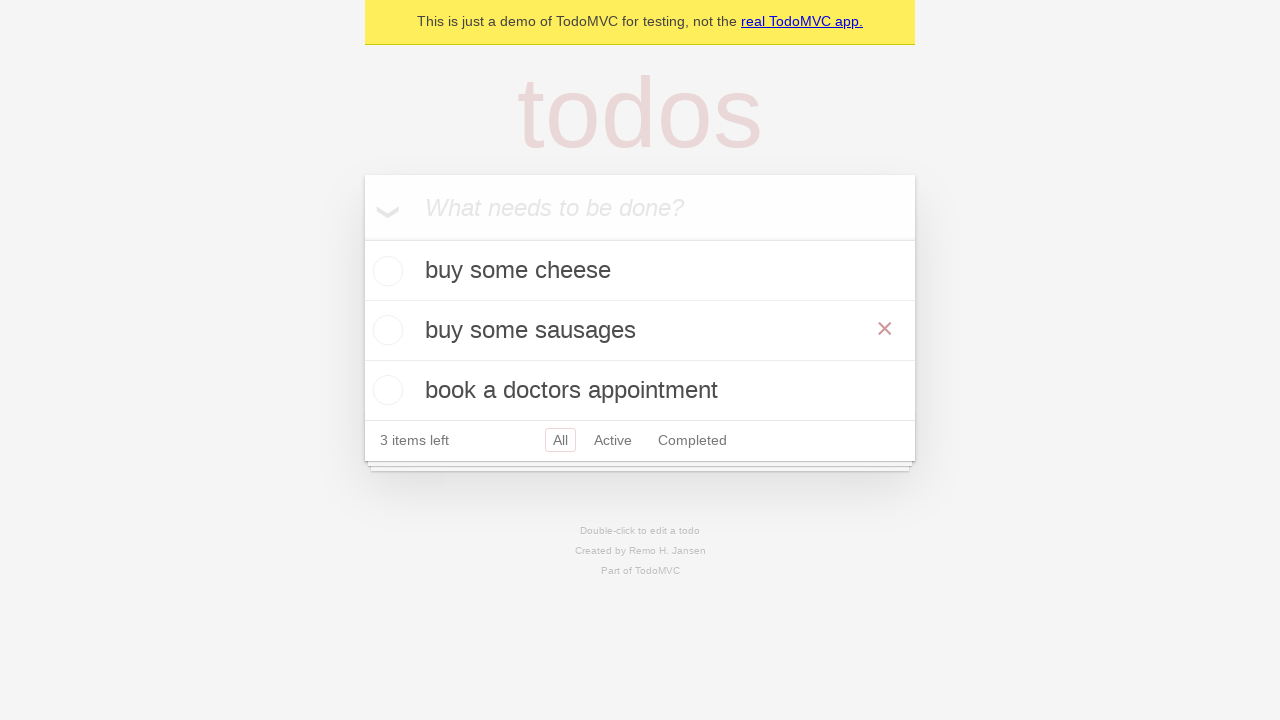